Tests mouse hover functionality by hovering over an image element

Starting URL: https://bonigarcia.dev/selenium-webdriver-java/mouse-over.html

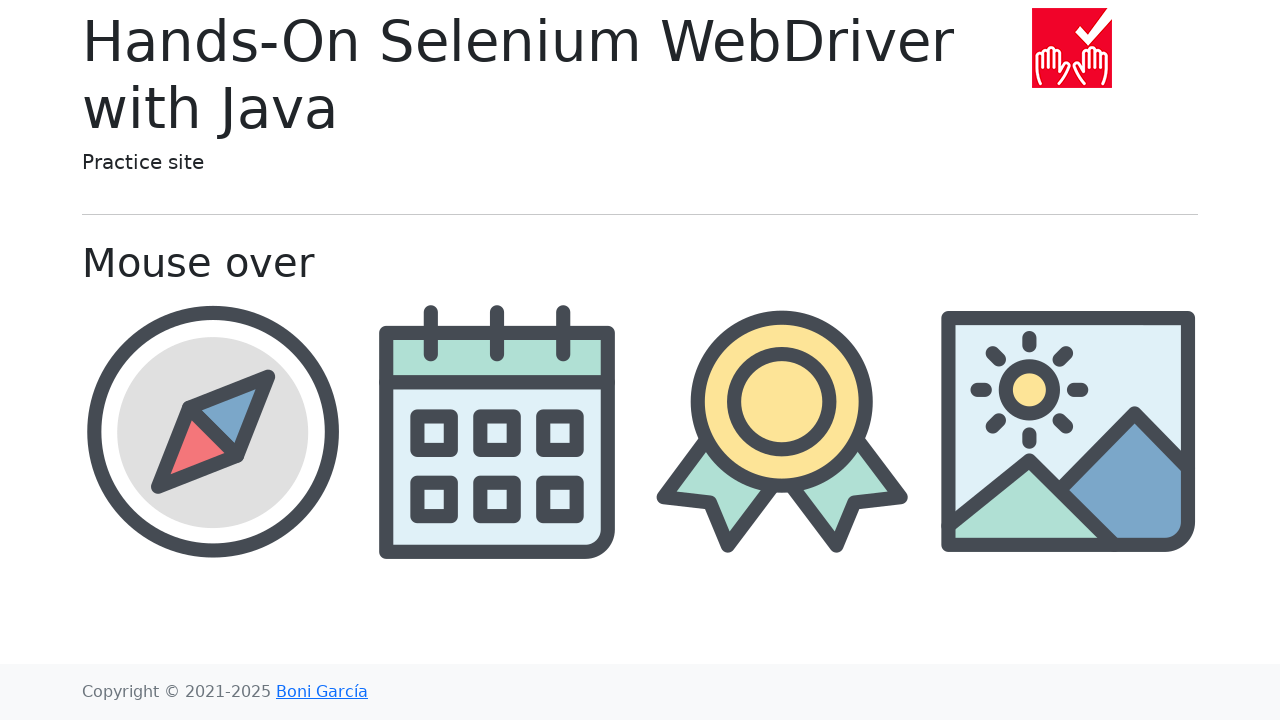

Navigated to mouse-over test page
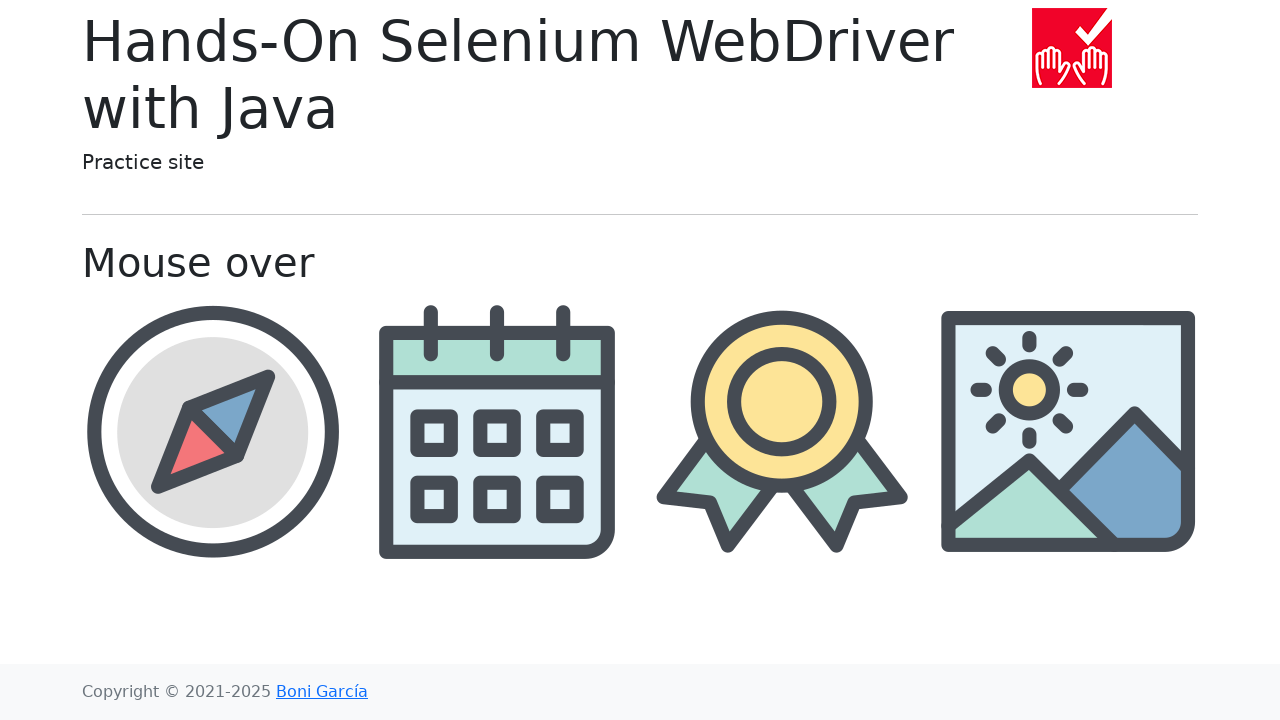

Hovered over image element to test mouse-over functionality at (212, 431) on xpath=/html/body/main/div/div[4]/div[1]/img
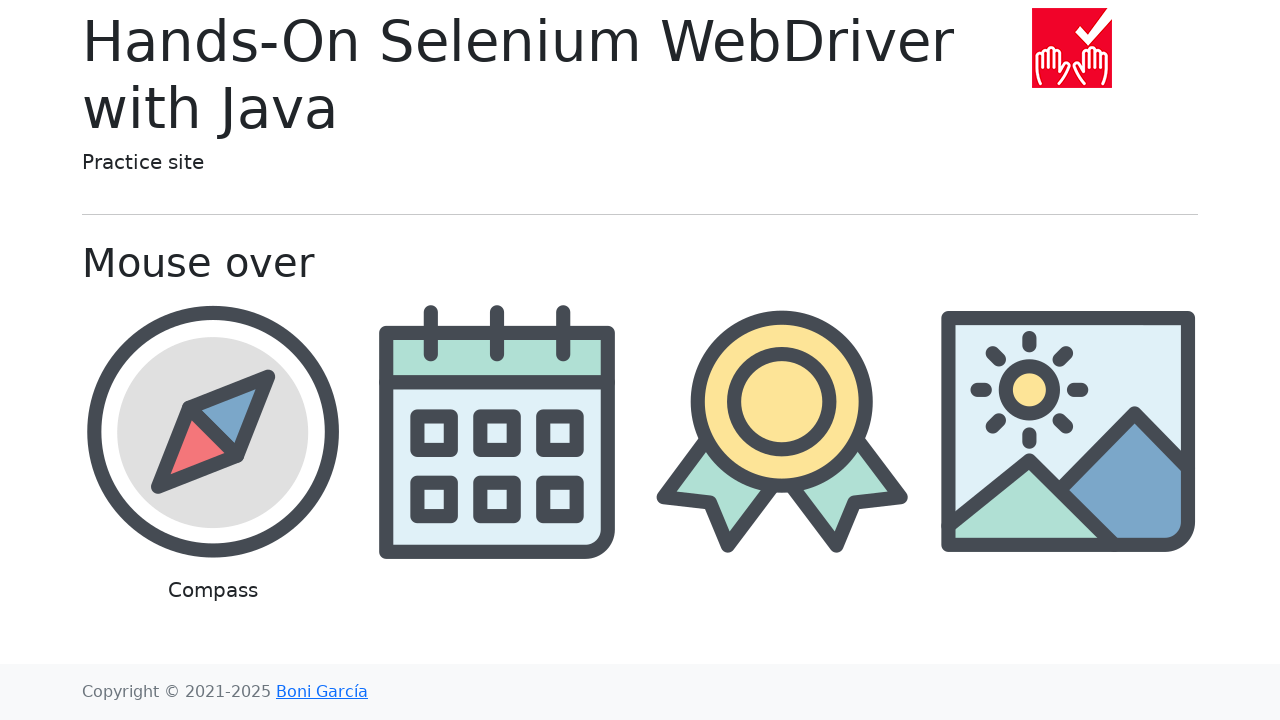

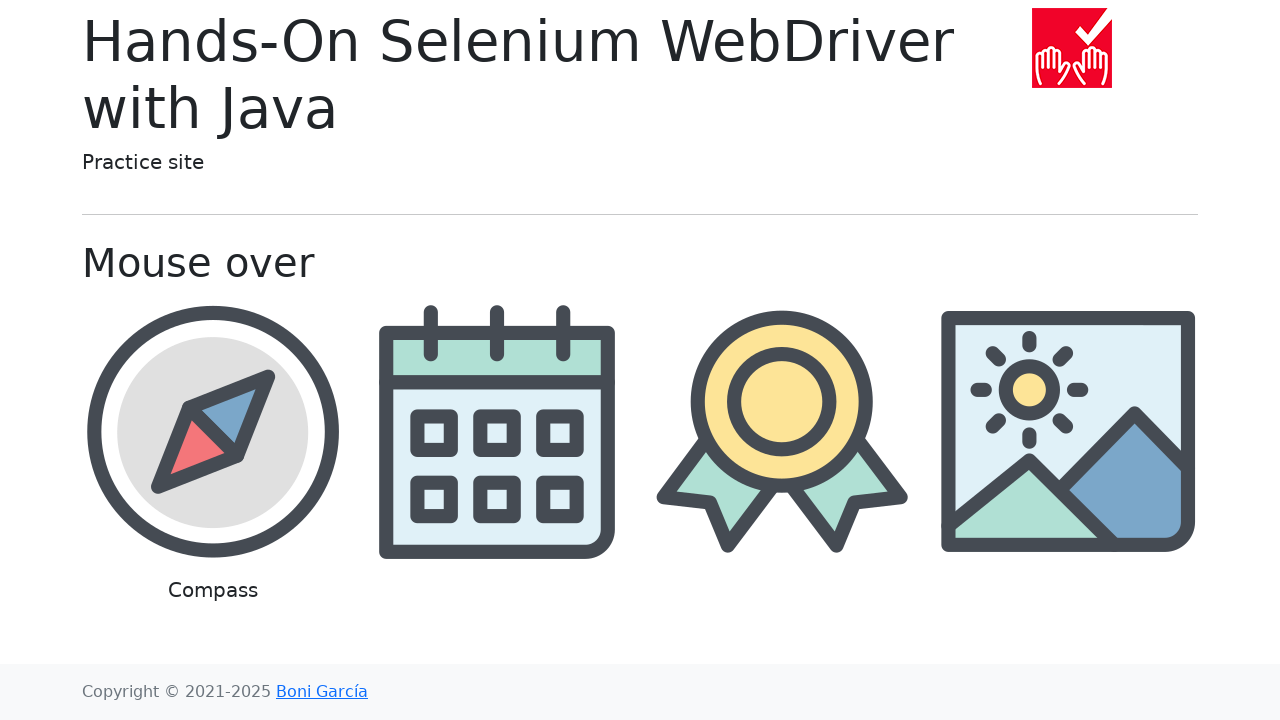